Tests navigation to a demo project page and clicks on the dynamic properties page element

Starting URL: https://demo-project.wedevx.co/

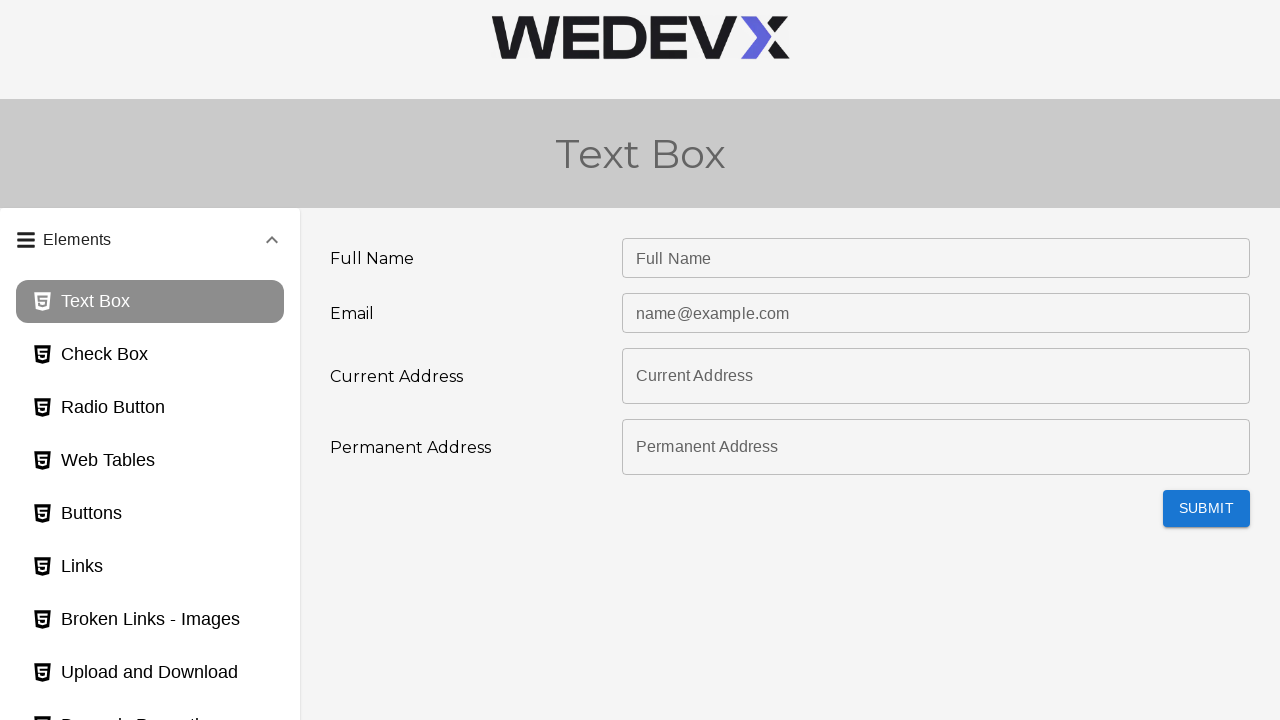

Navigated to demo project starting page
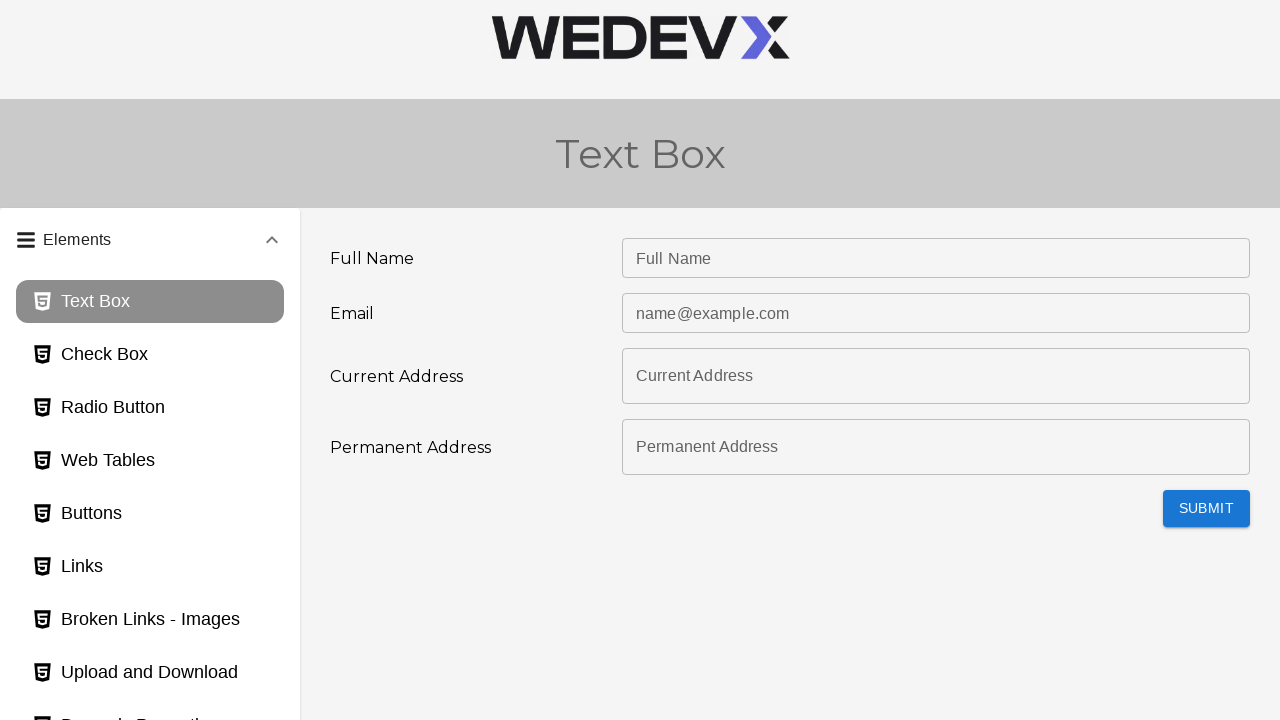

Clicked on dynamic properties page element at (150, 699) on #dynamicProperties_page
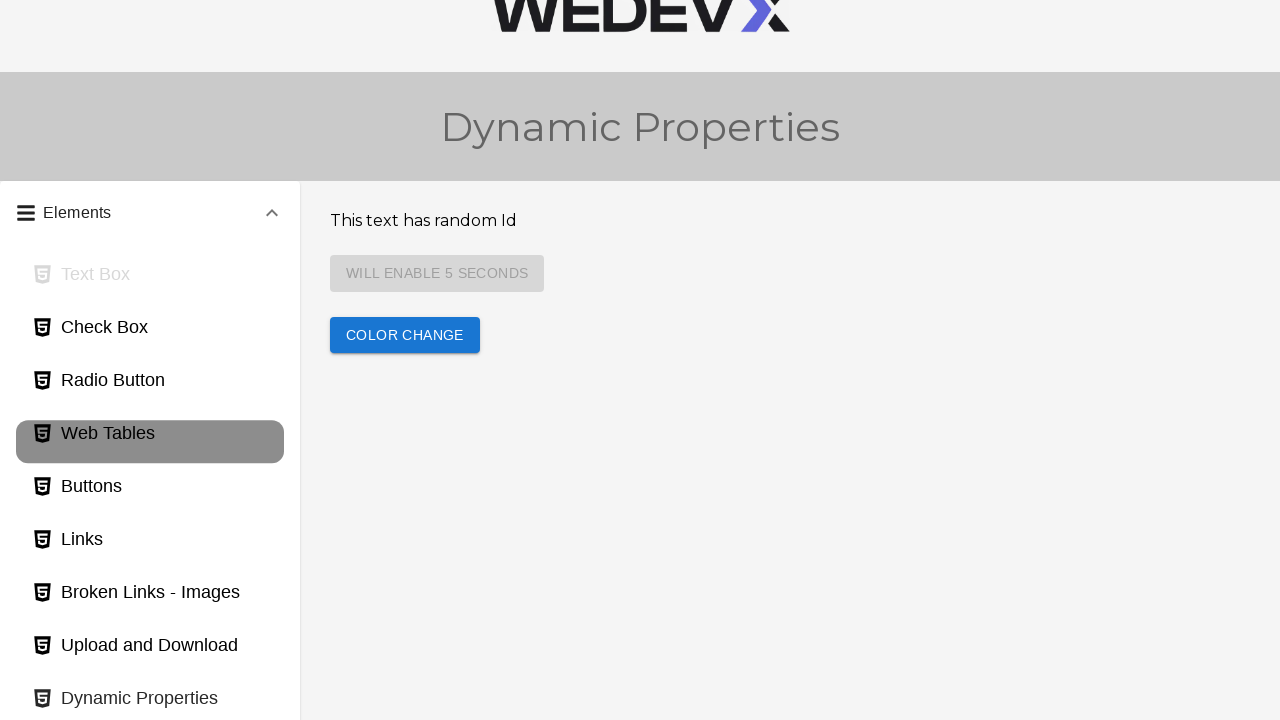

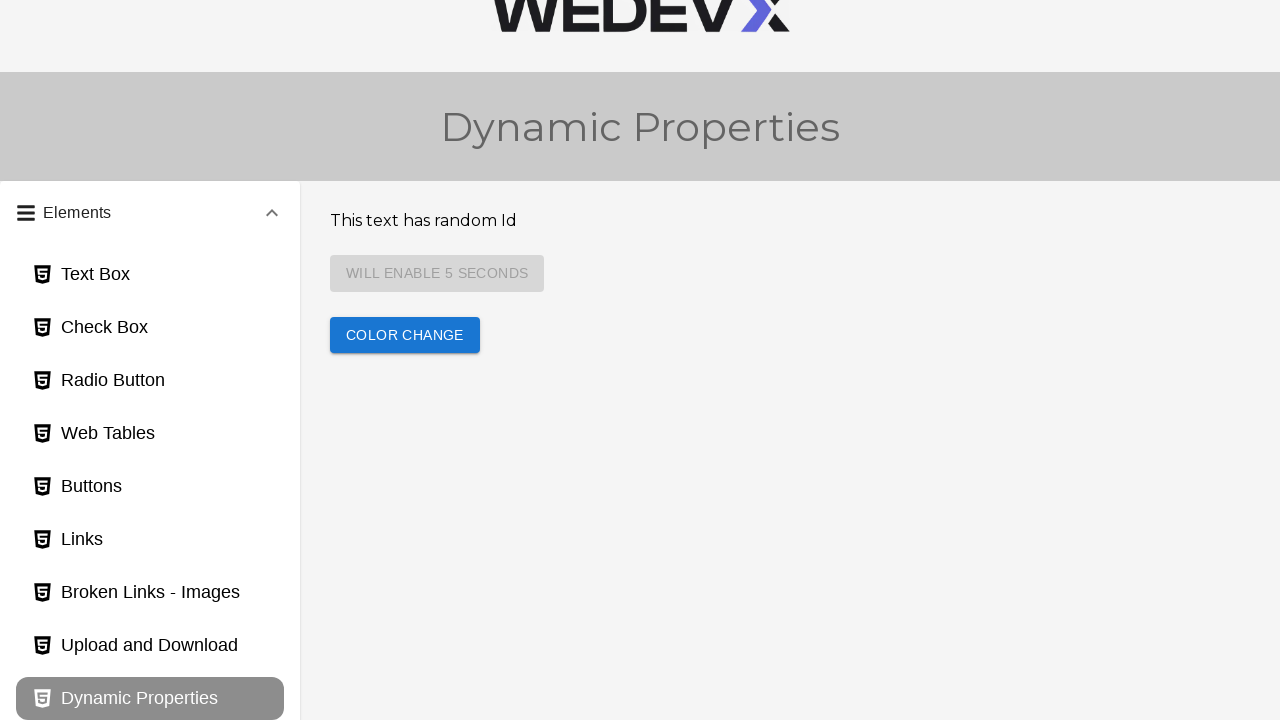